Tests radio button functionality by finding a group of radio buttons, checking their initial states, clicking the first radio button, and verifying the state changes.

Starting URL: http://www.echoecho.com/htmlforms10.htm

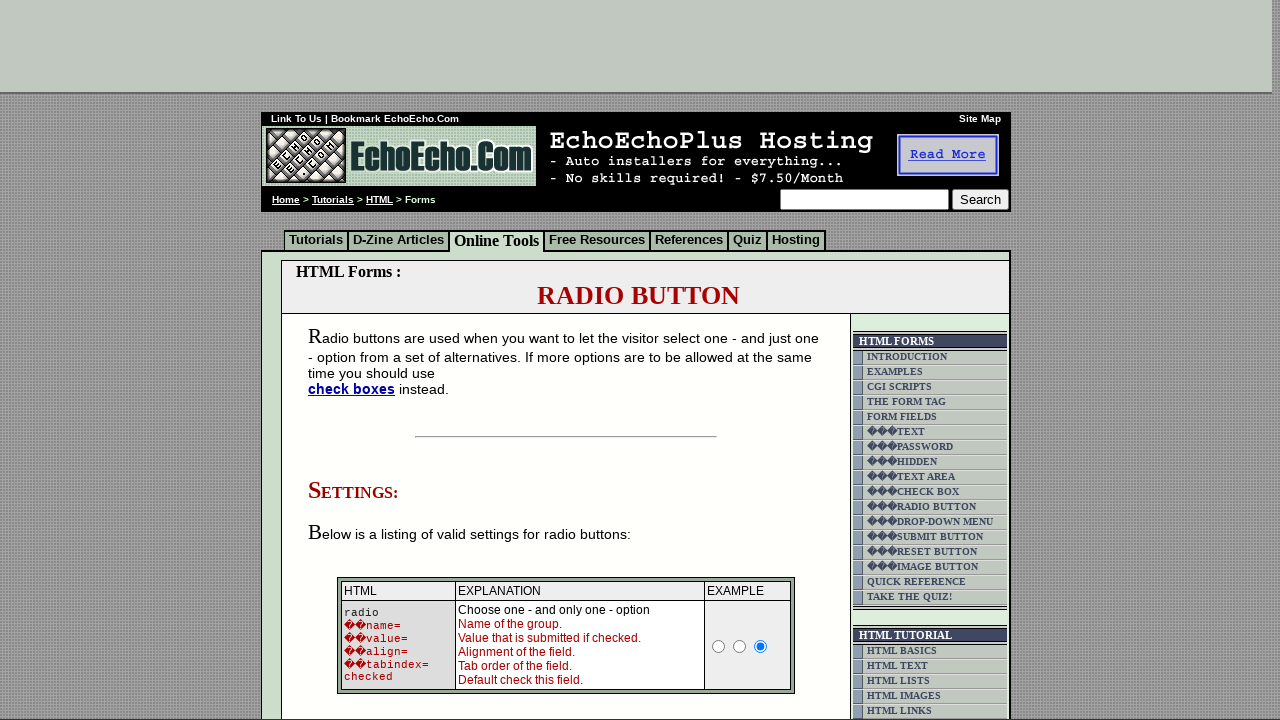

Waited for radio buttons with name 'group1' to be present
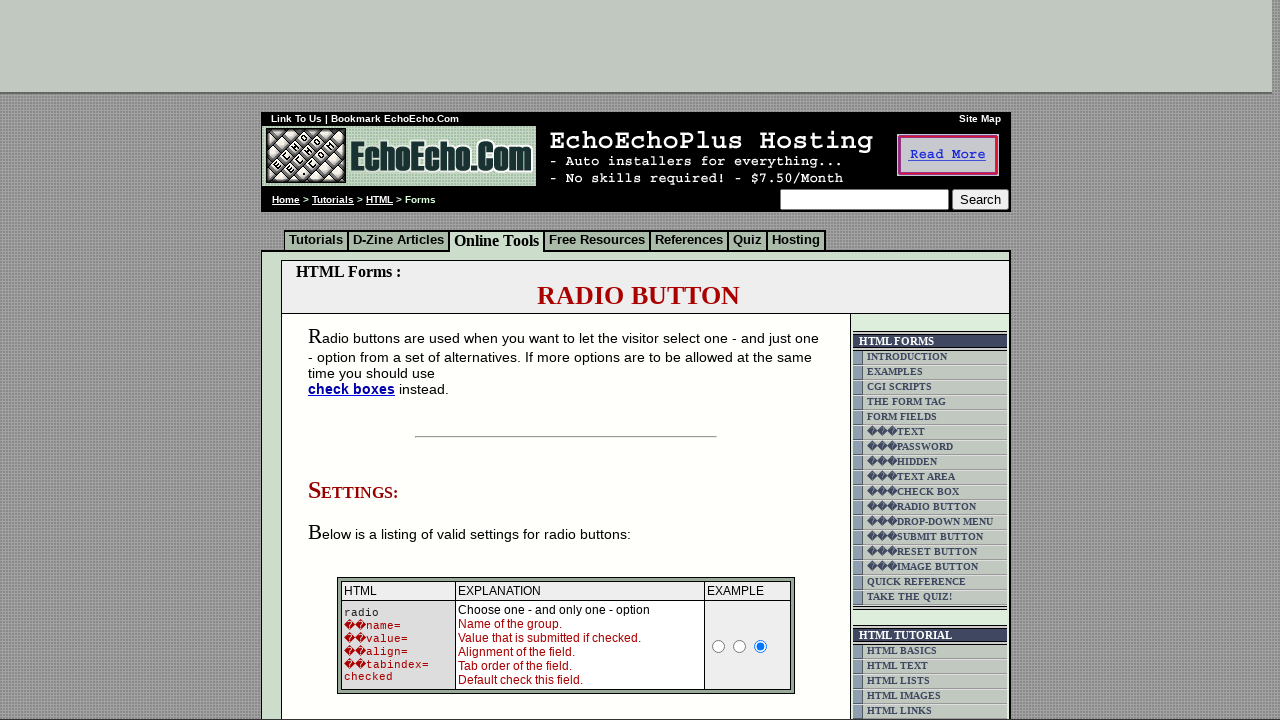

Located all radio buttons in group1
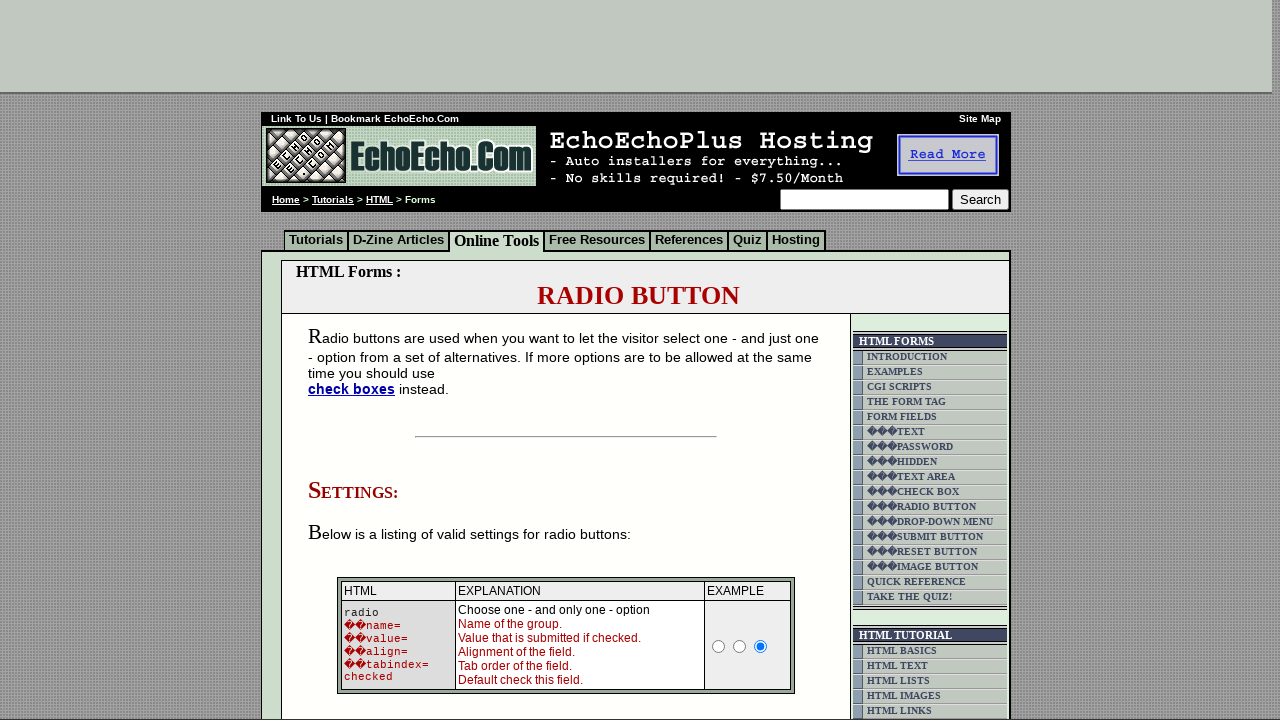

Counted 3 radio buttons in the group
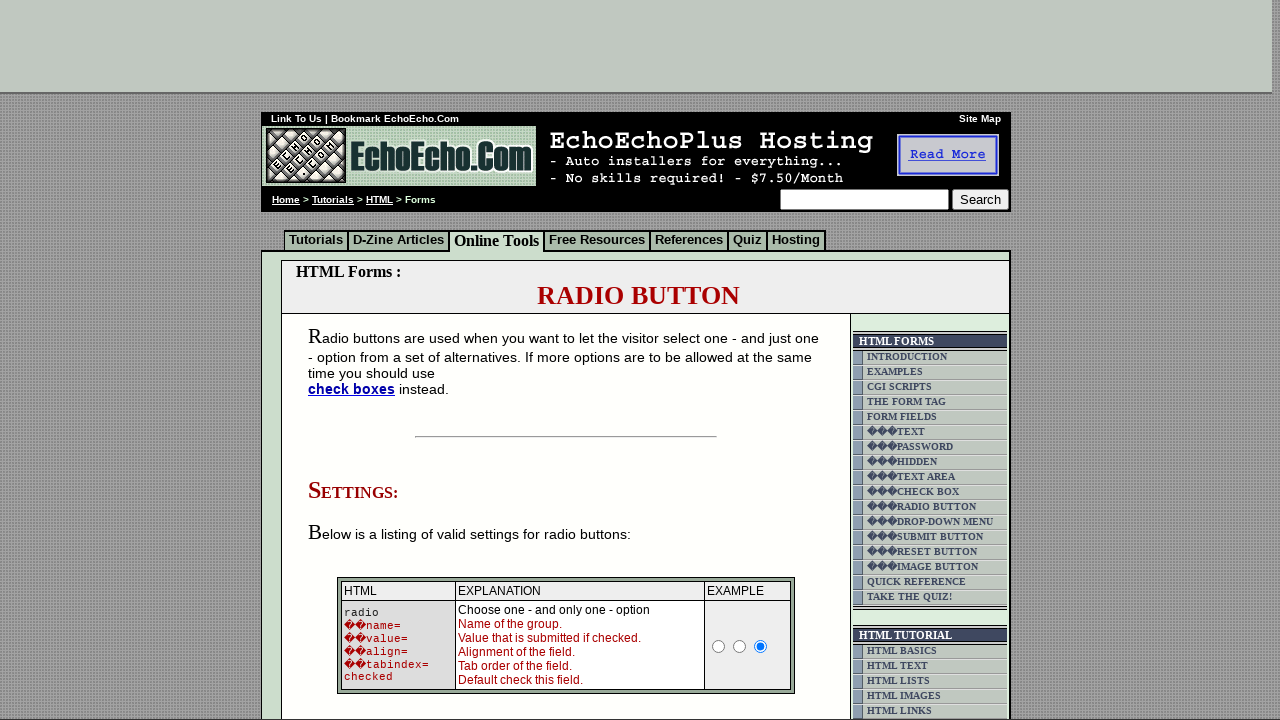

Clicked the first radio button (Milk option) at (356, 360) on input[name='group1'] >> nth=0
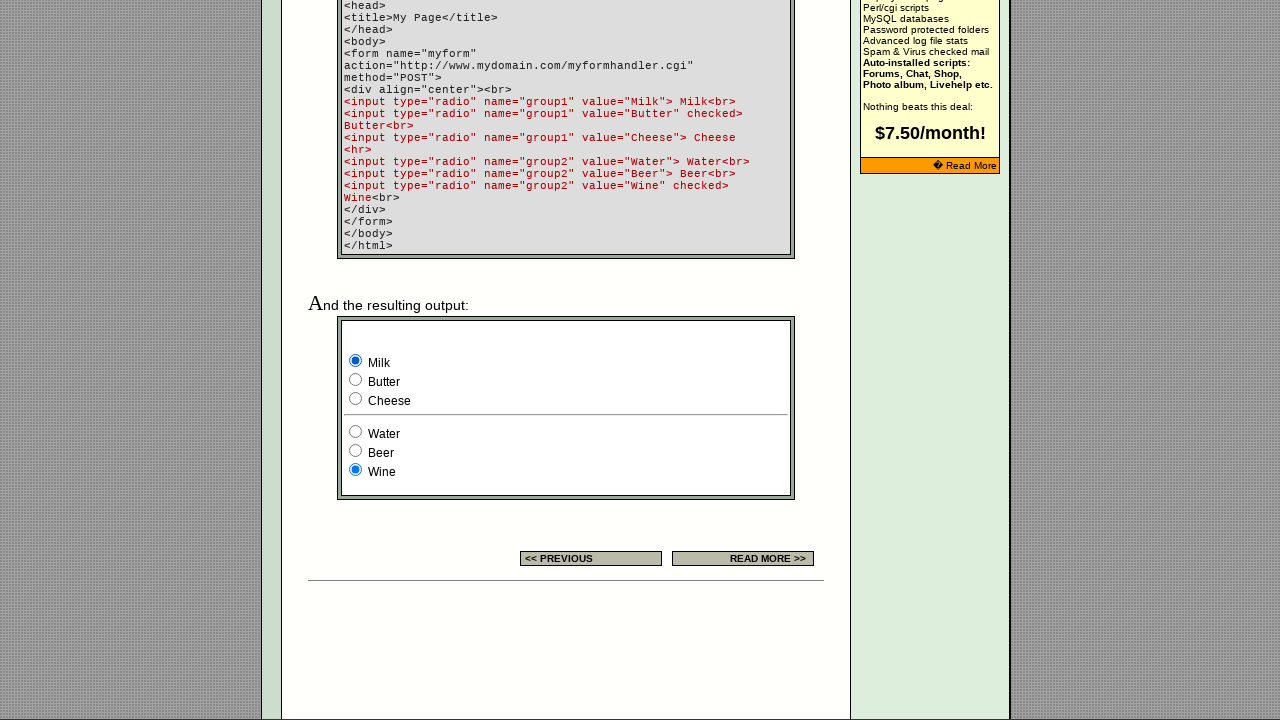

Verified that the first radio button is now checked
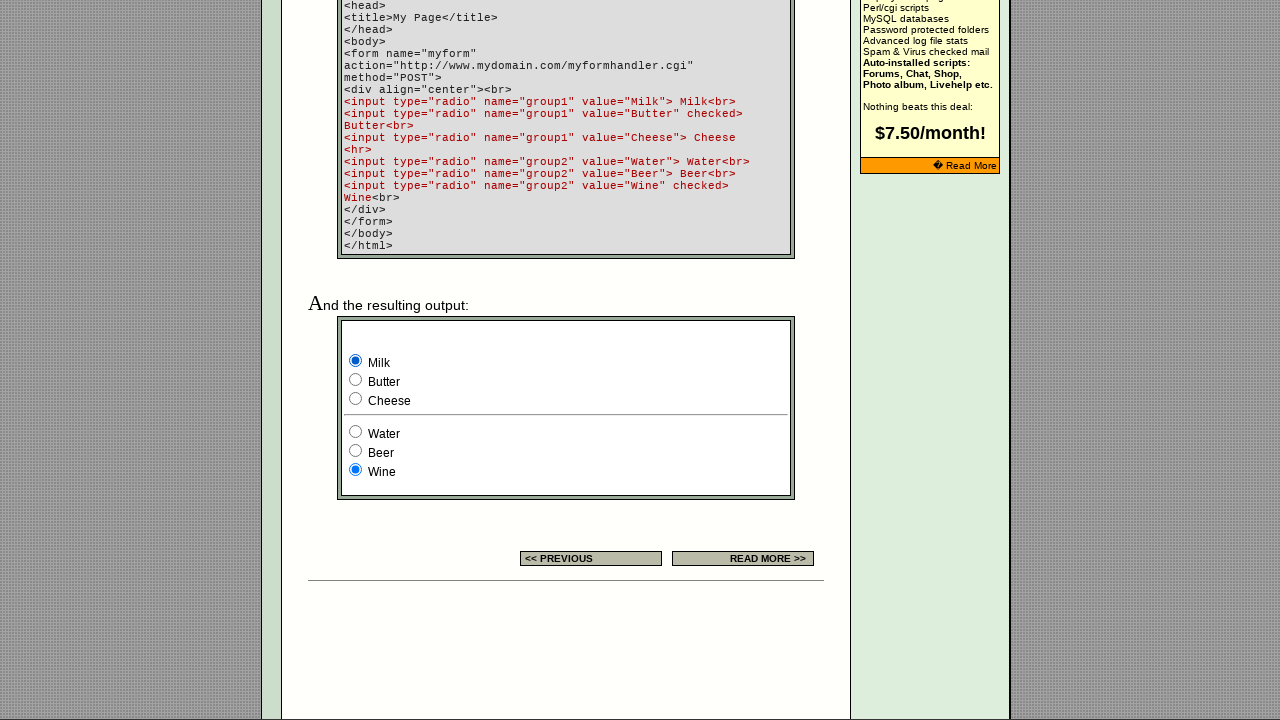

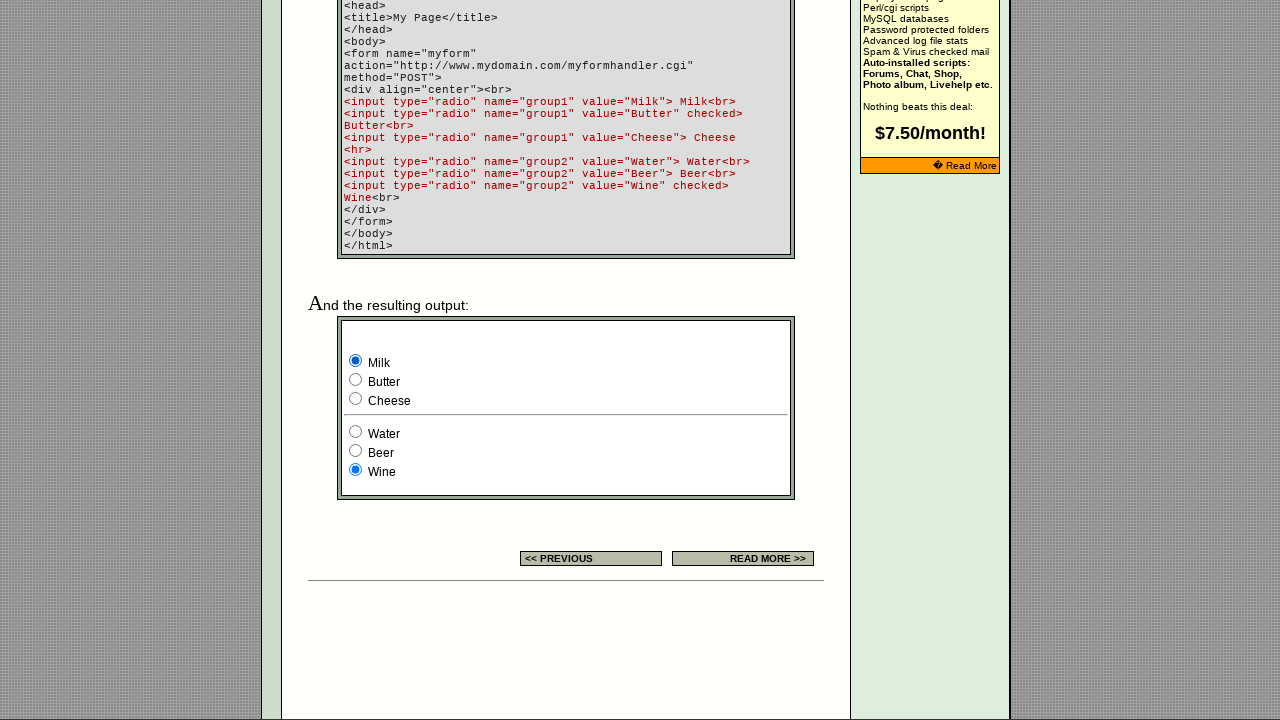